Navigates to a paginated scraping practice website and waits for the page content to load

Starting URL: https://spa2.scrape.center/page/2

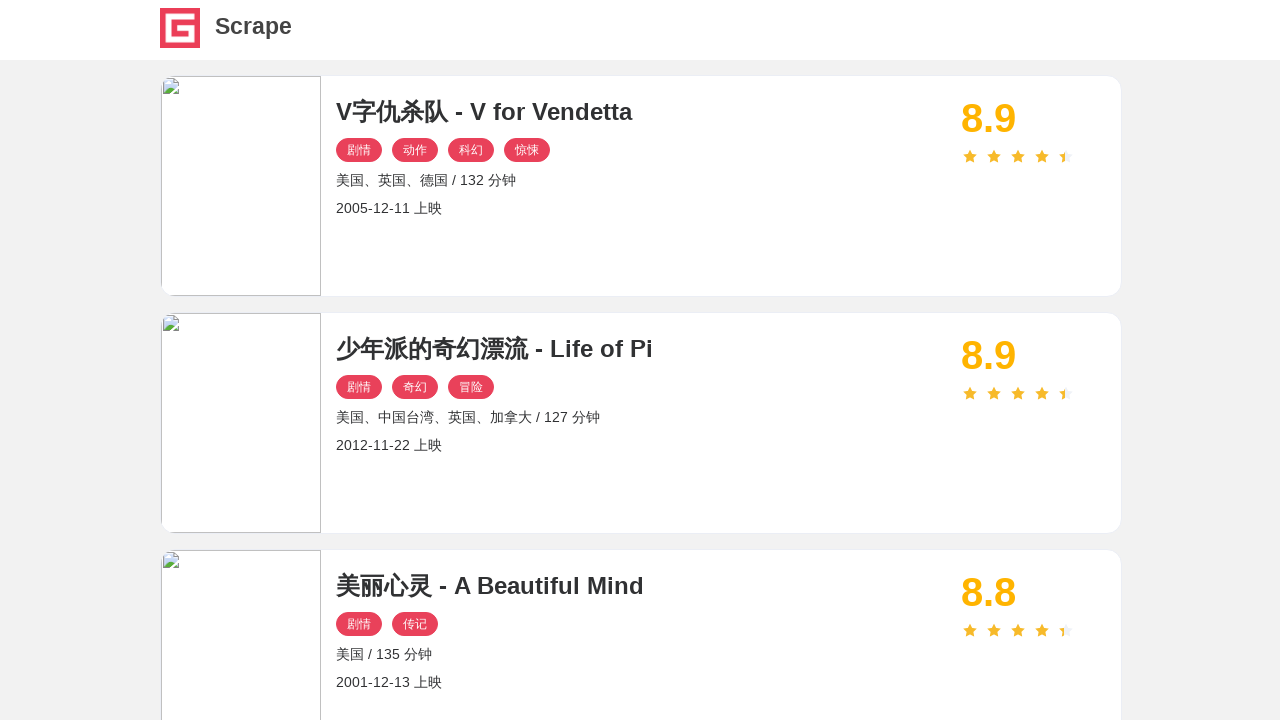

Navigated to paginated scraping practice website at page 2
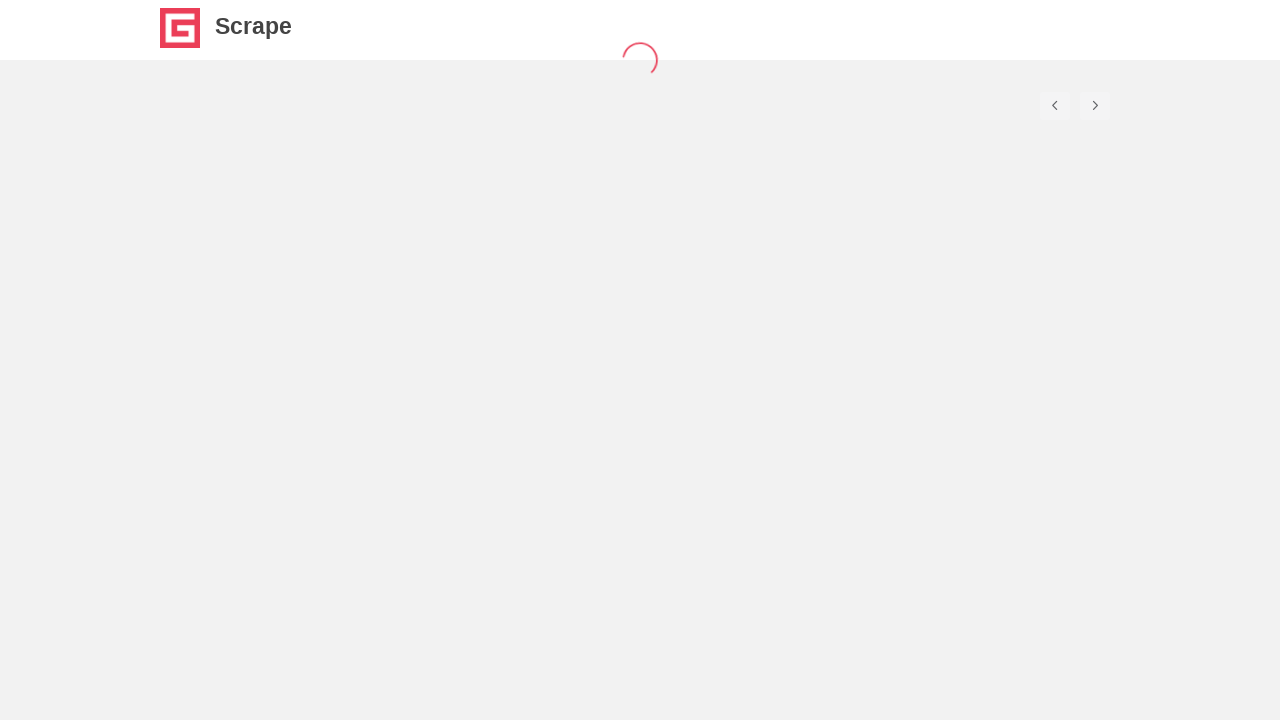

Waited for network idle state - page content fully loaded
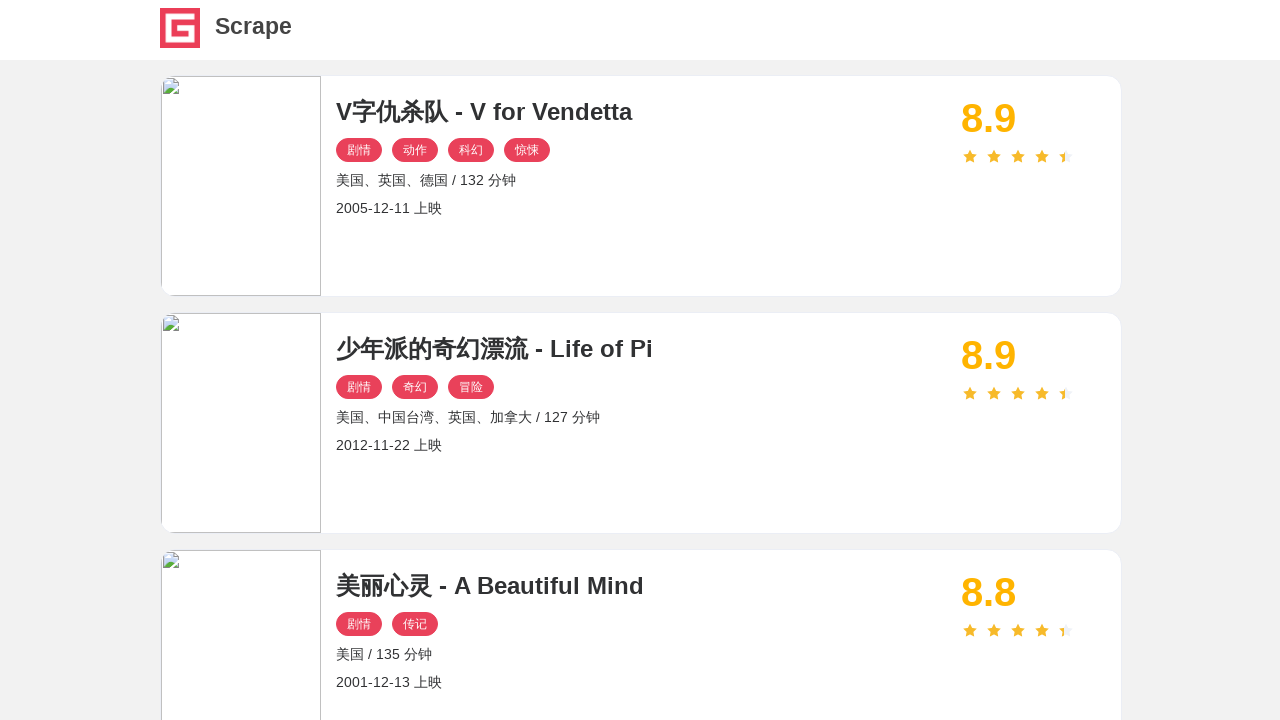

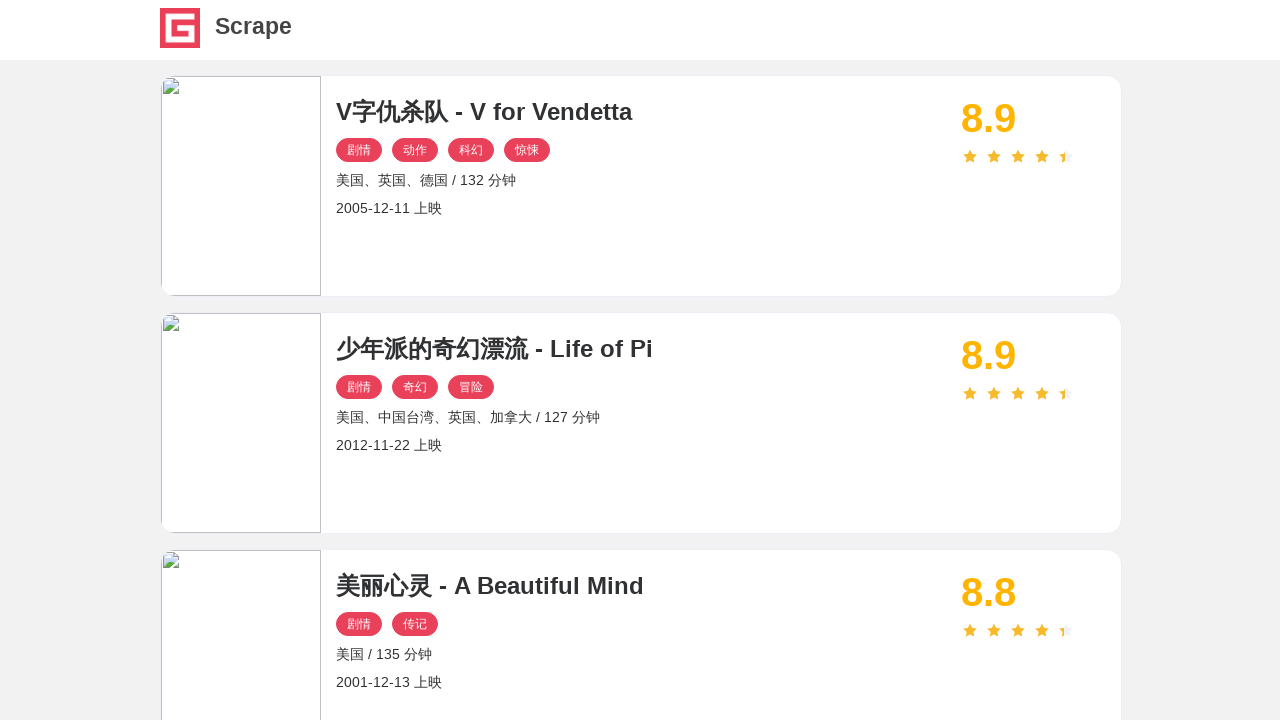